Tests table scrolling functionality and verifies the sum of values in a column matches the displayed total

Starting URL: https://rahulshettyacademy.com/AutomationPractice/

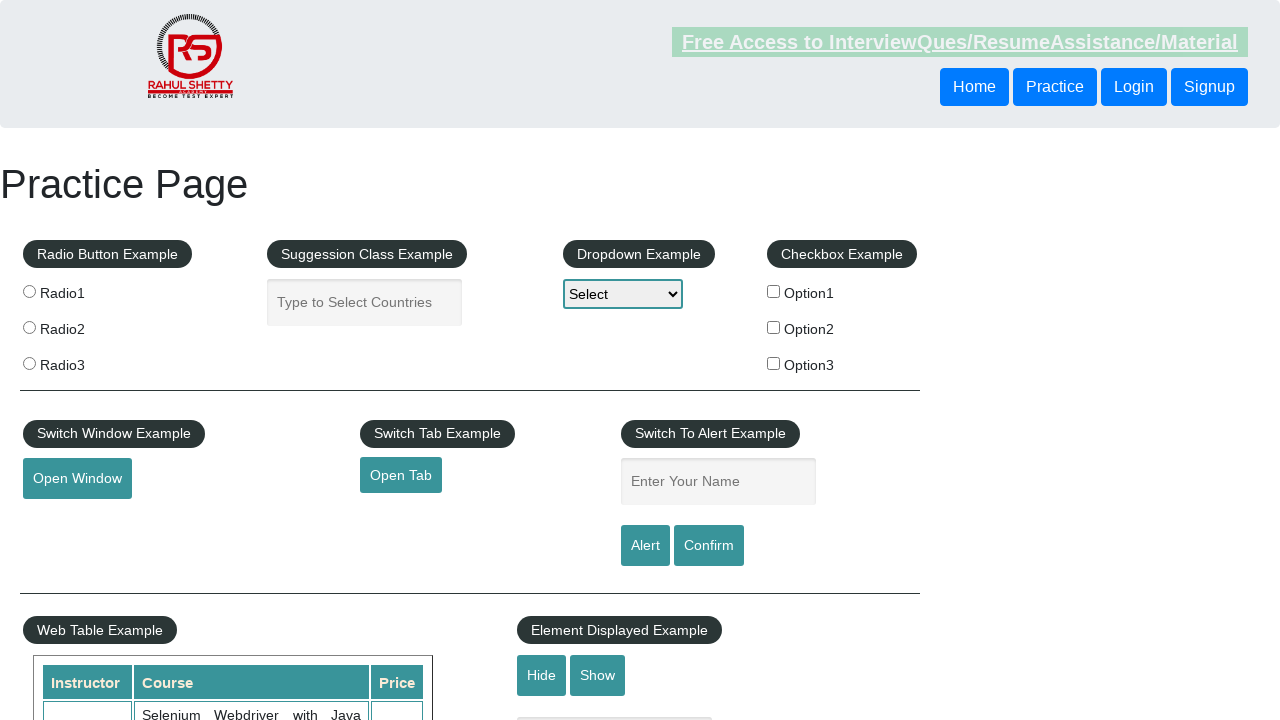

Scrolled page down by 700 pixels
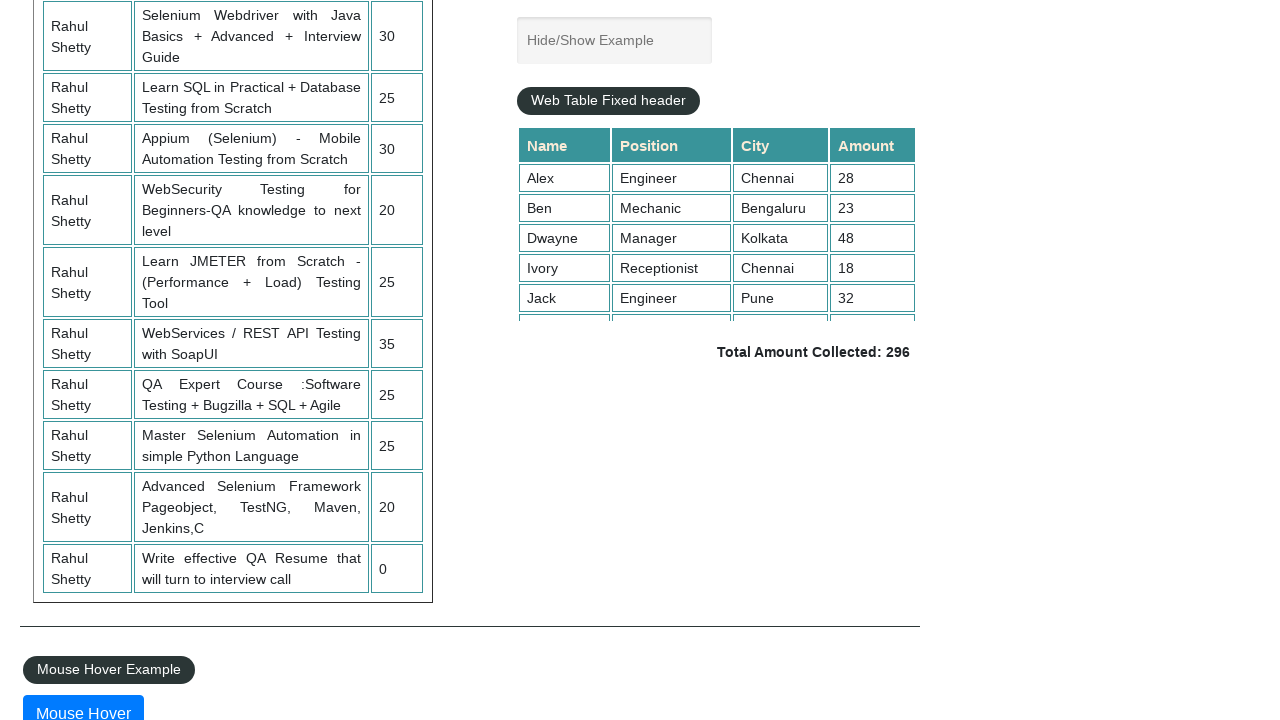

Scrolled table to position 5000 within fixed header
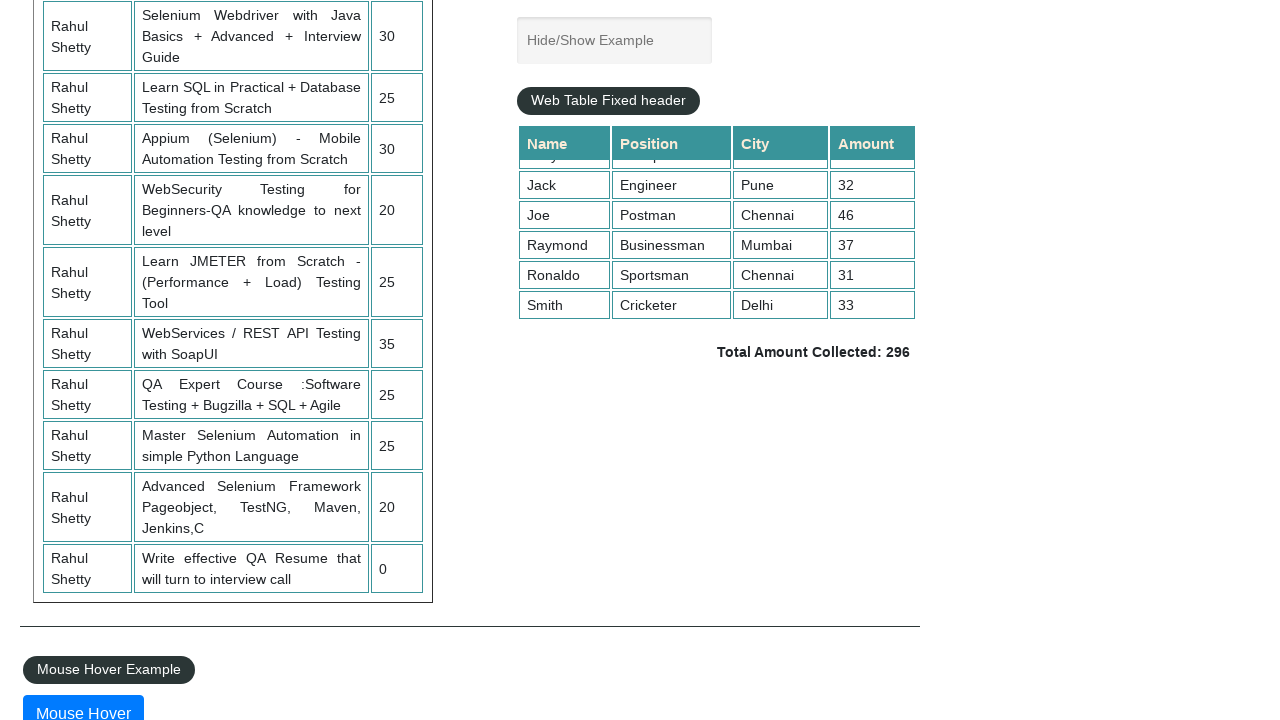

Waited for table column 4 to be fully loaded
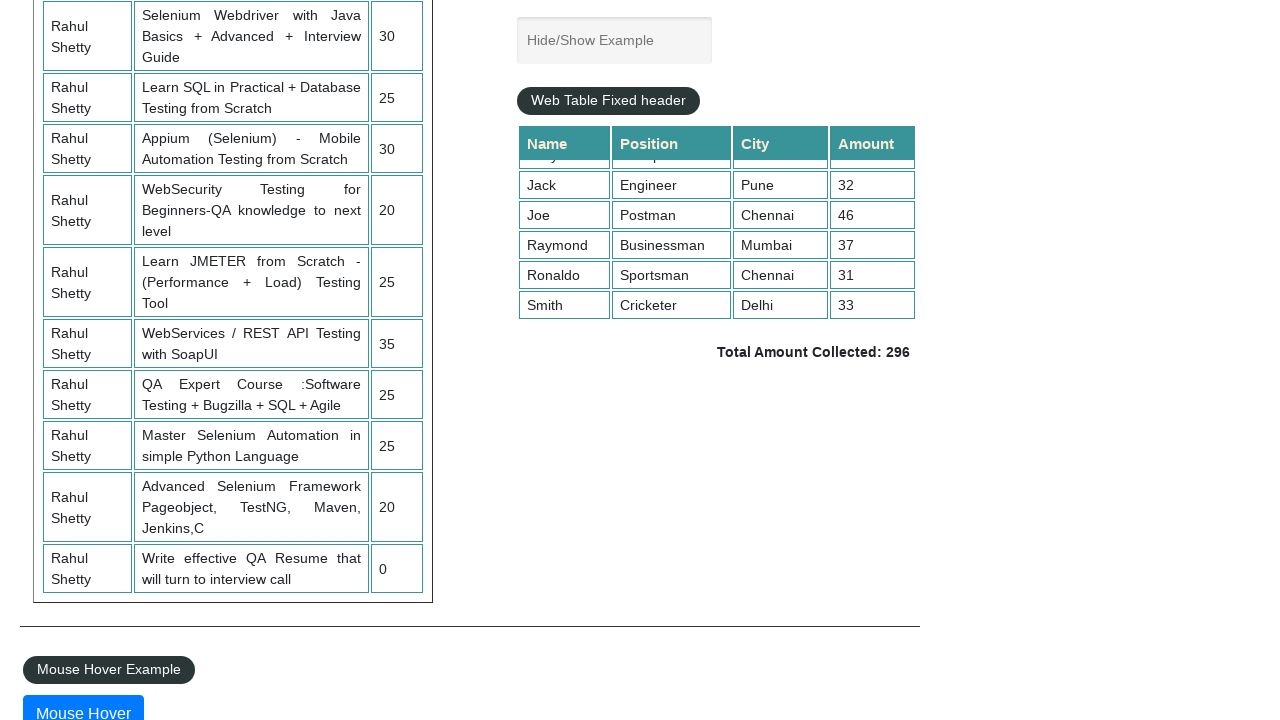

Retrieved all values from column 4 of the table
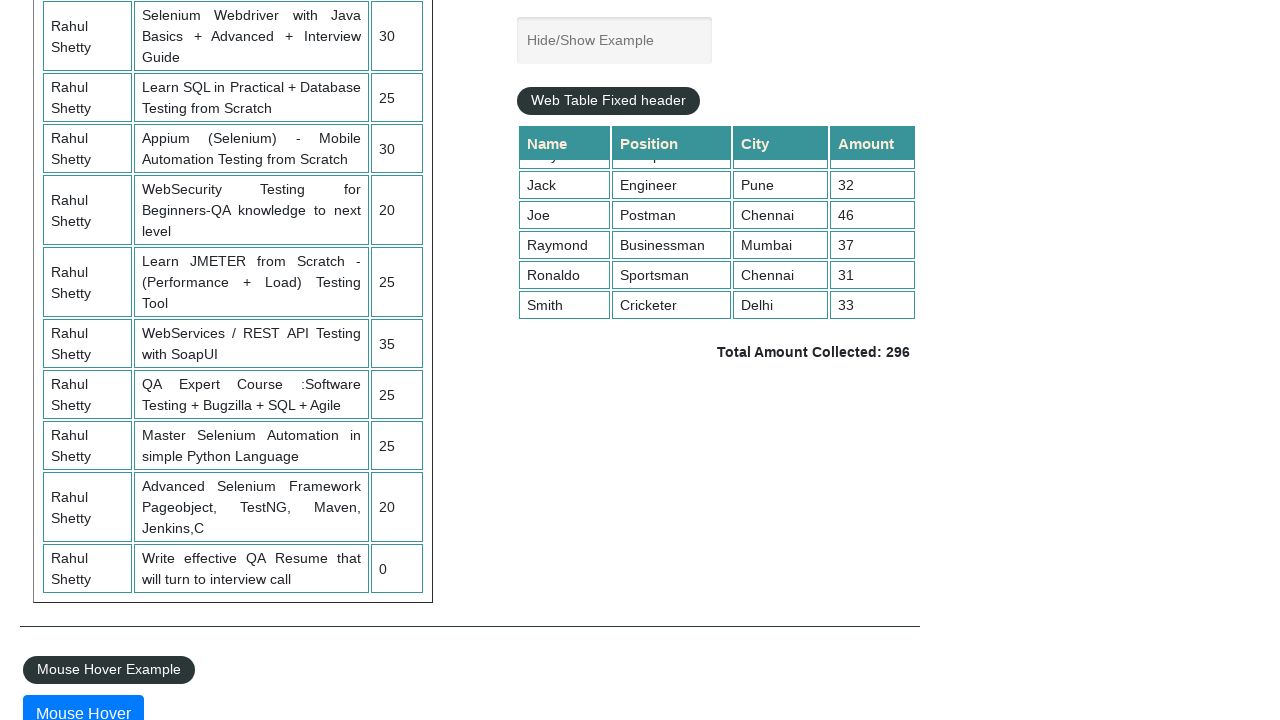

Calculated sum of column 4 values: 296
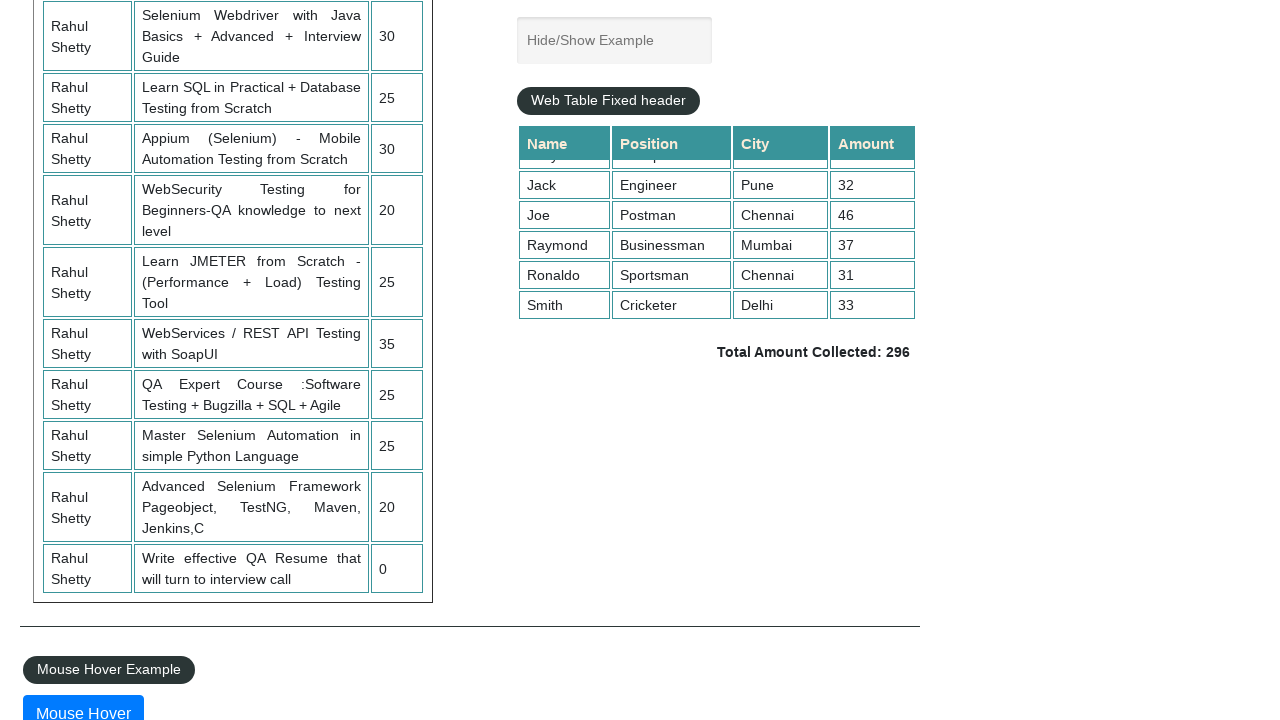

Retrieved displayed total amount text
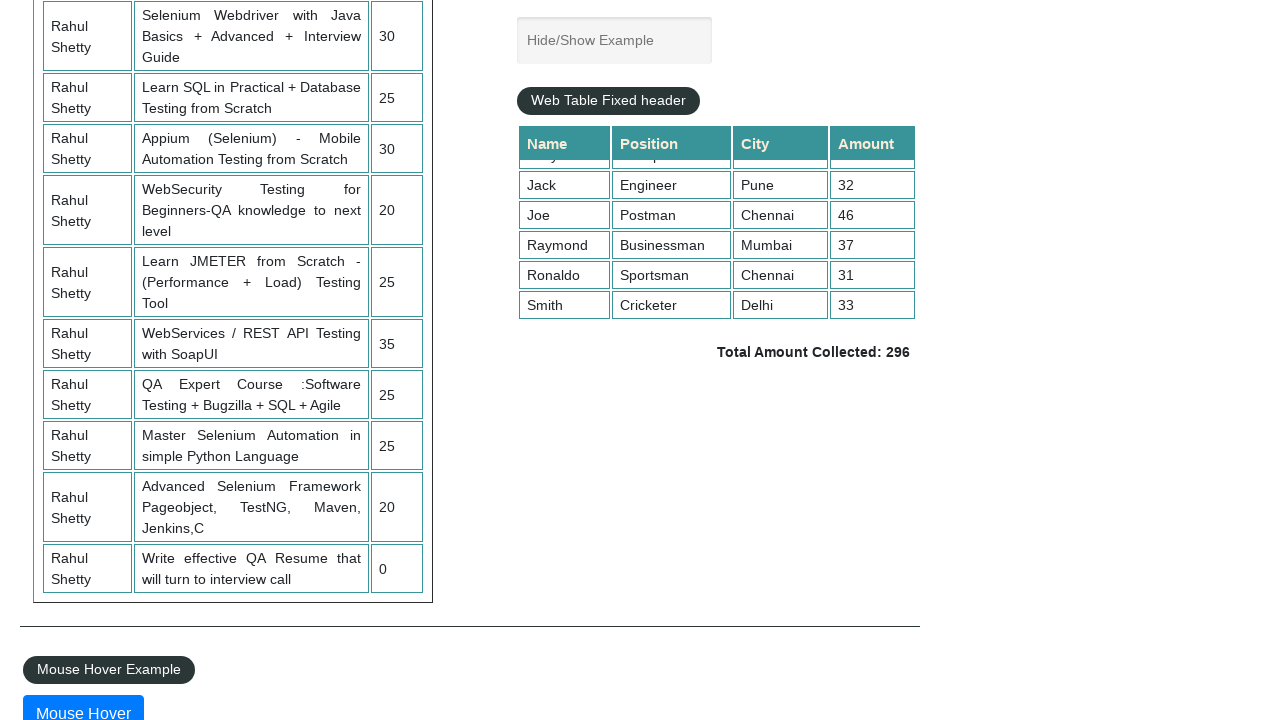

Extracted displayed total value: 296
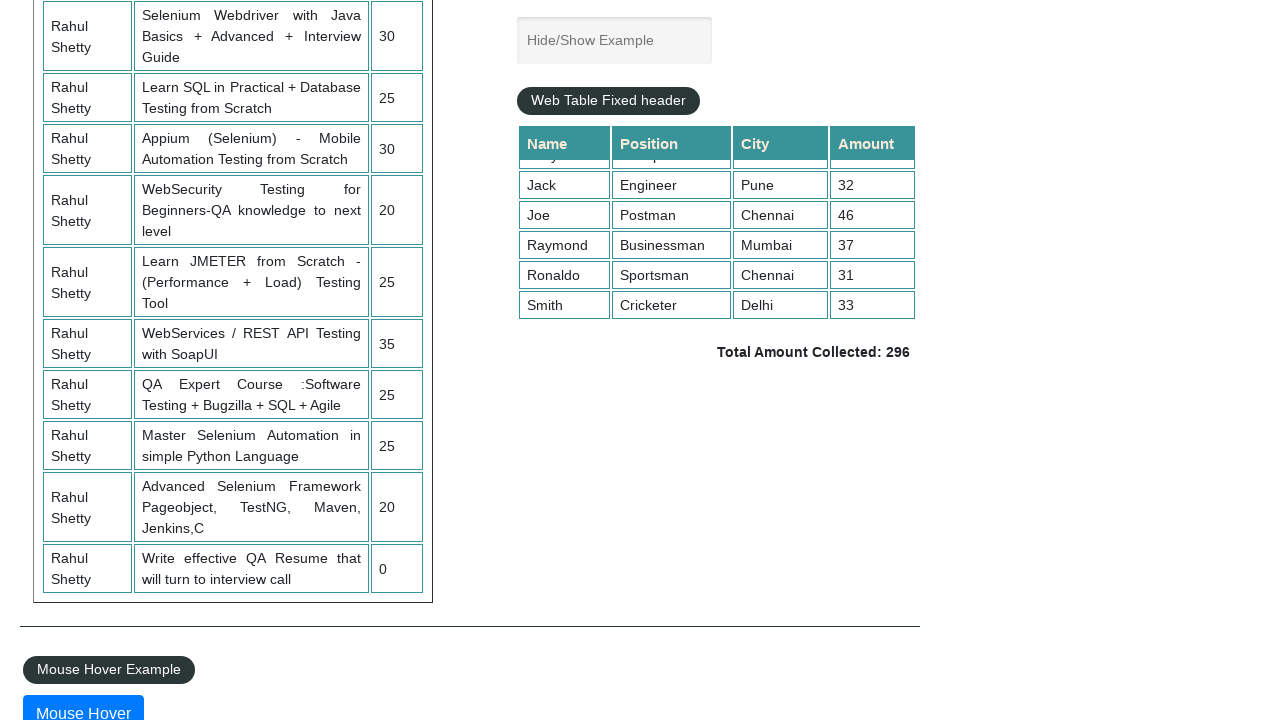

Verified calculated sum (296) matches displayed total (296)
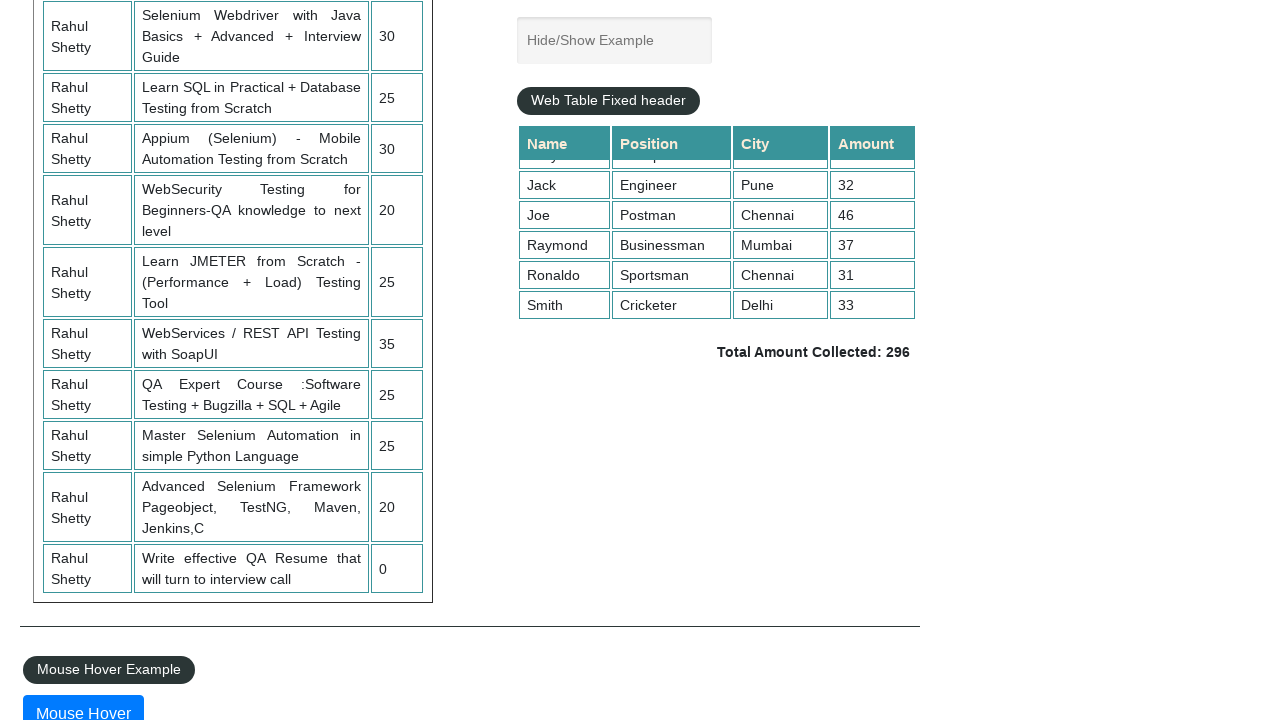

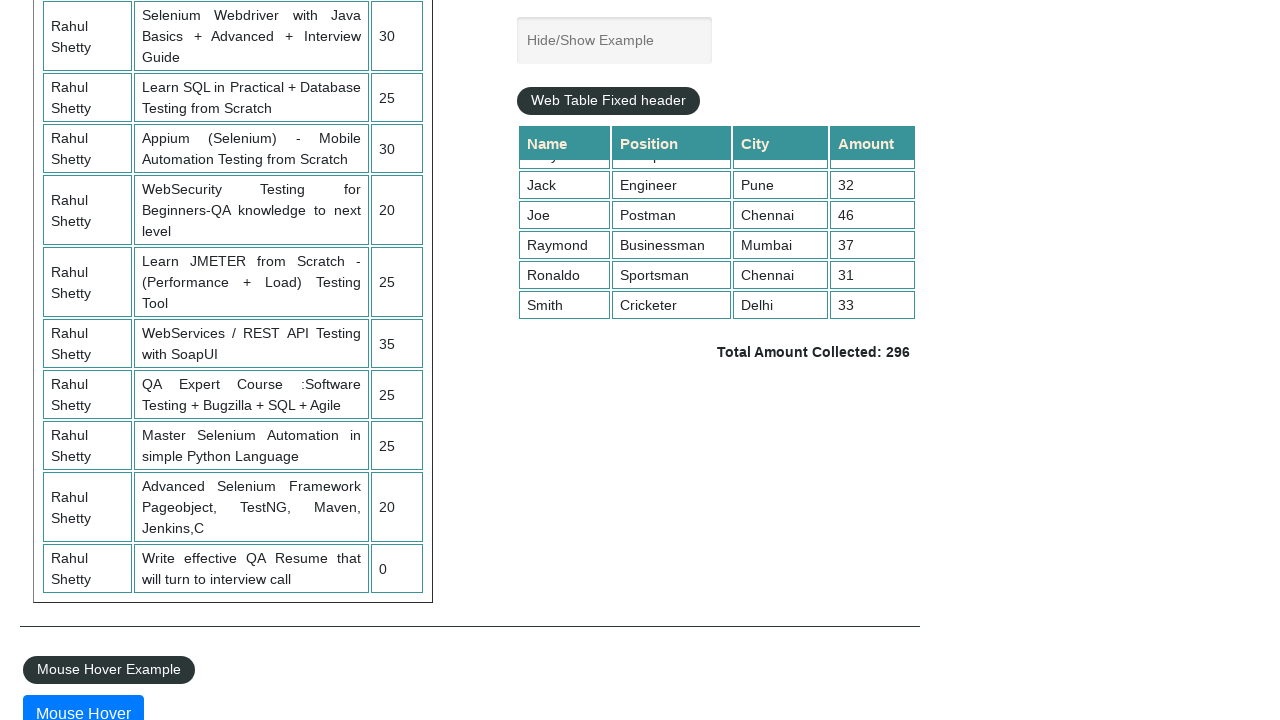